Navigates to the Selenium website and clicks on the navbar element using class name locator

Starting URL: https://www.selenium.dev/

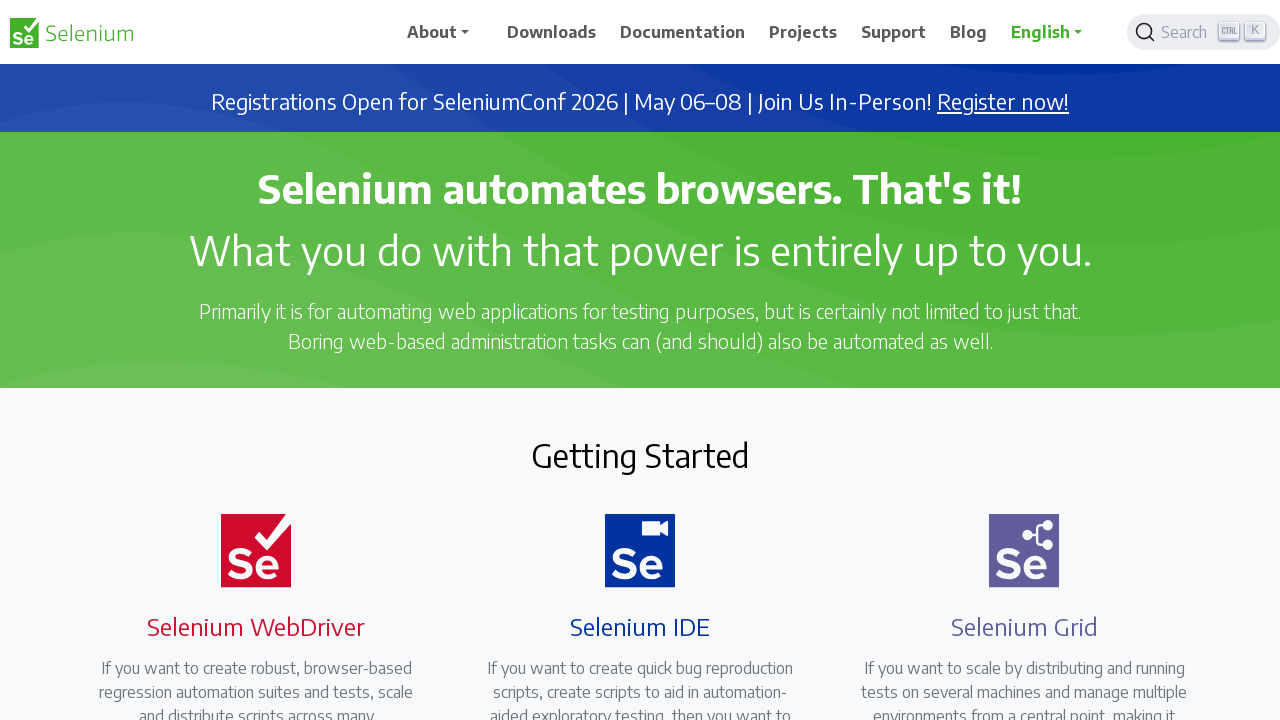

Navigated to Selenium website
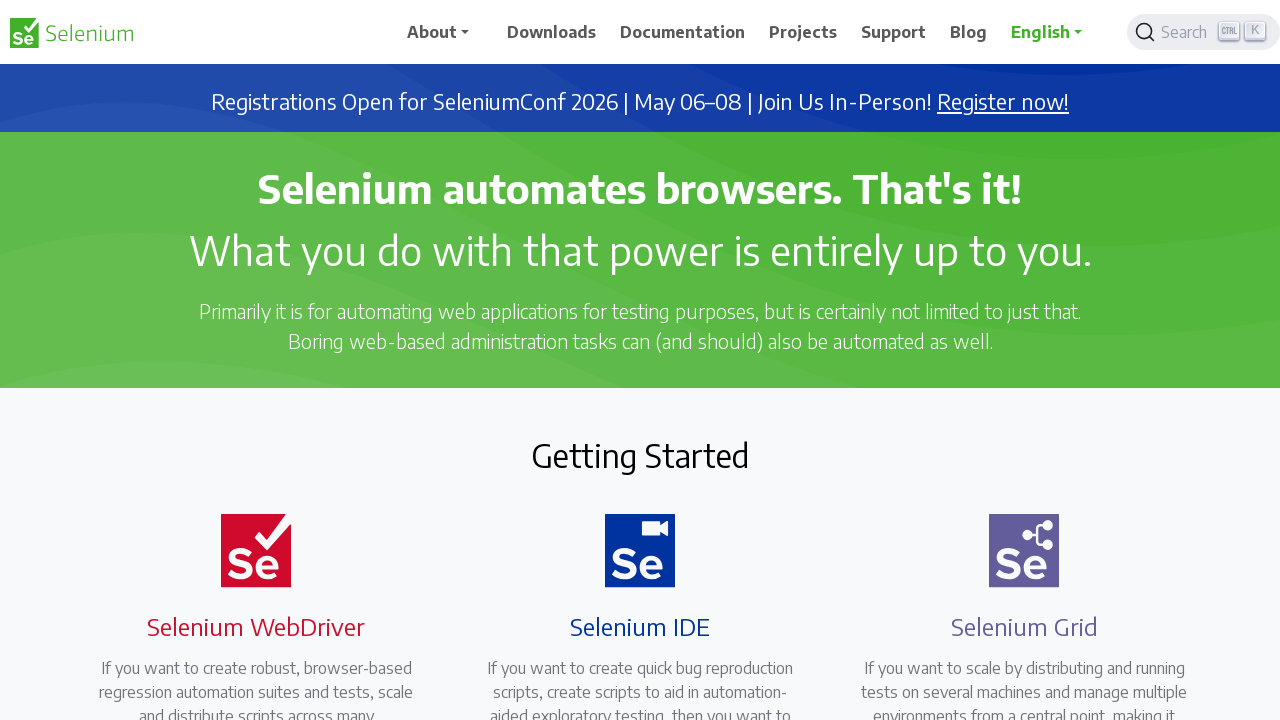

Clicked on navbar element using class name locator at (640, 32) on .navbar
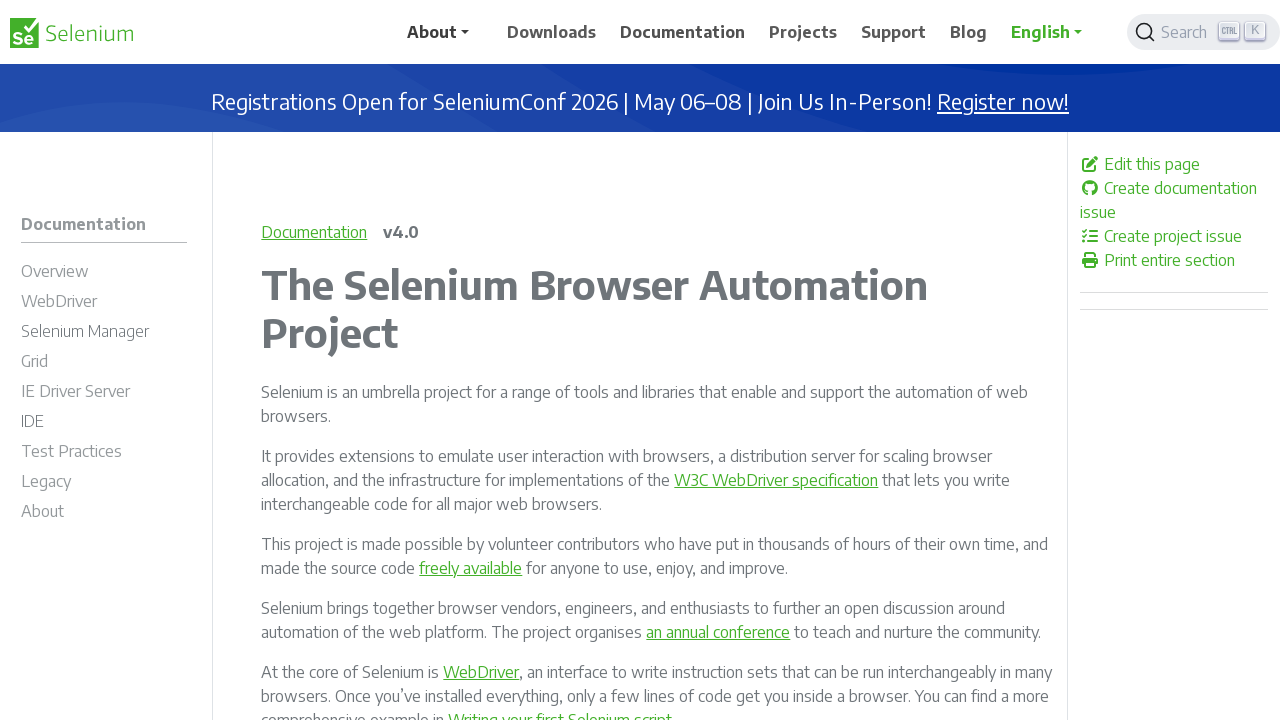

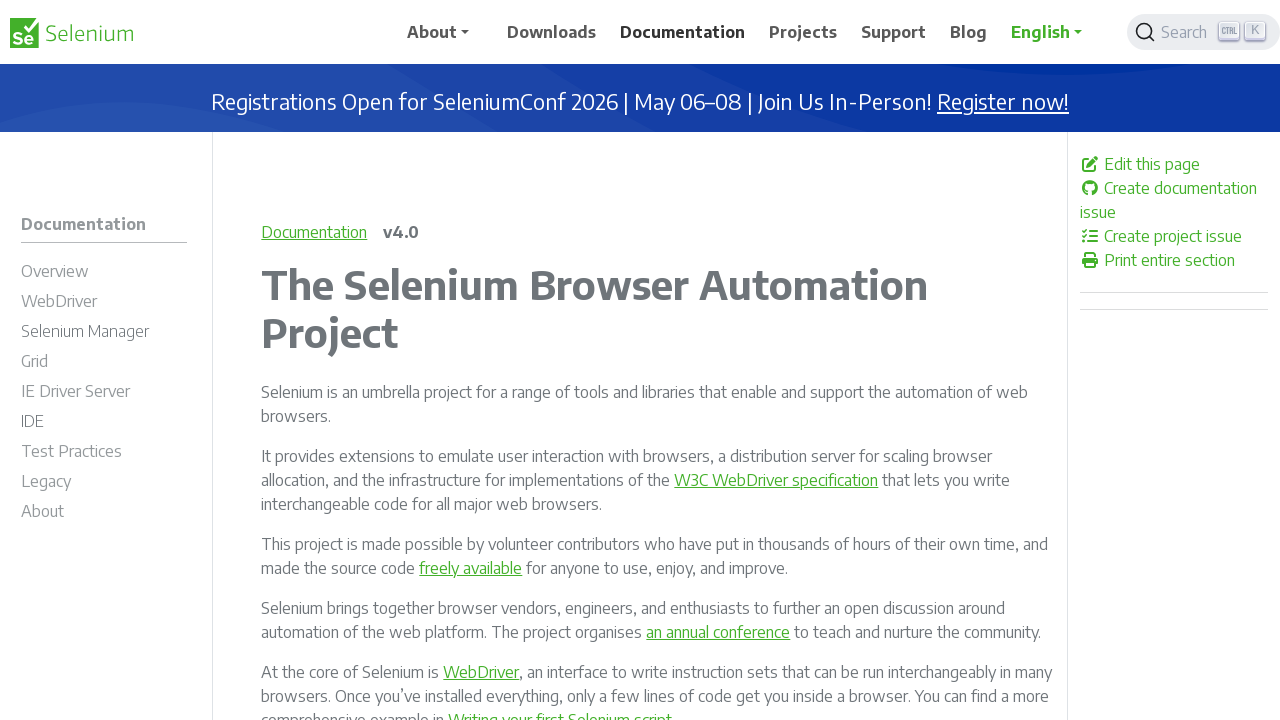